Tests adding a laptop product to the shopping cart on Demoblaze e-commerce demo site, verifying the "Product added" confirmation alert appears

Starting URL: https://www.demoblaze.com

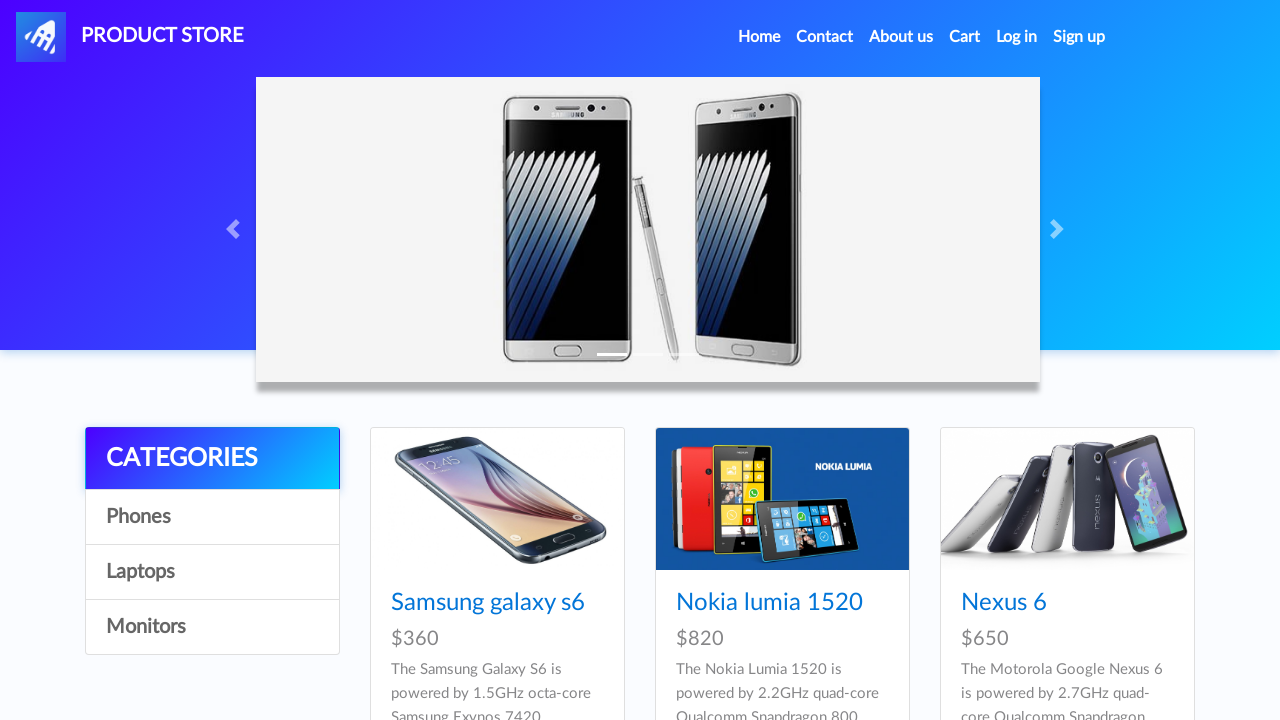

Clicked on Laptops category link at (212, 572) on text=Laptops
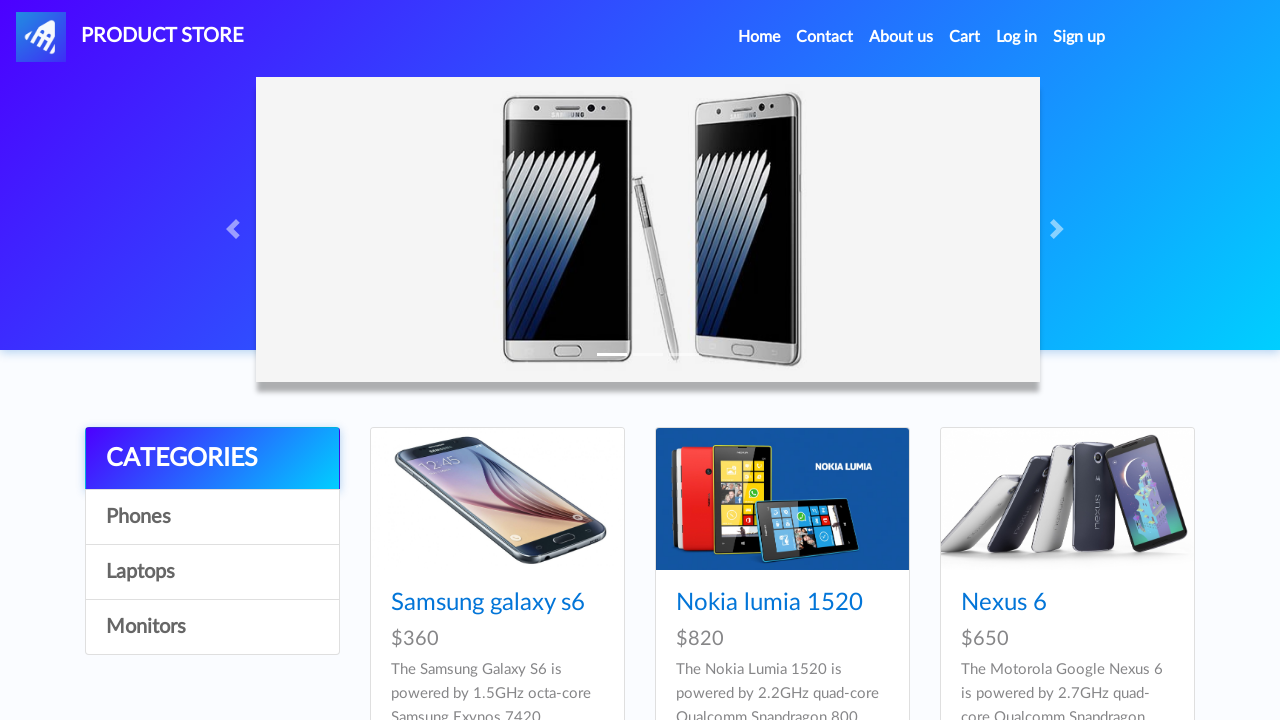

Waited 2 seconds for Laptops category to load
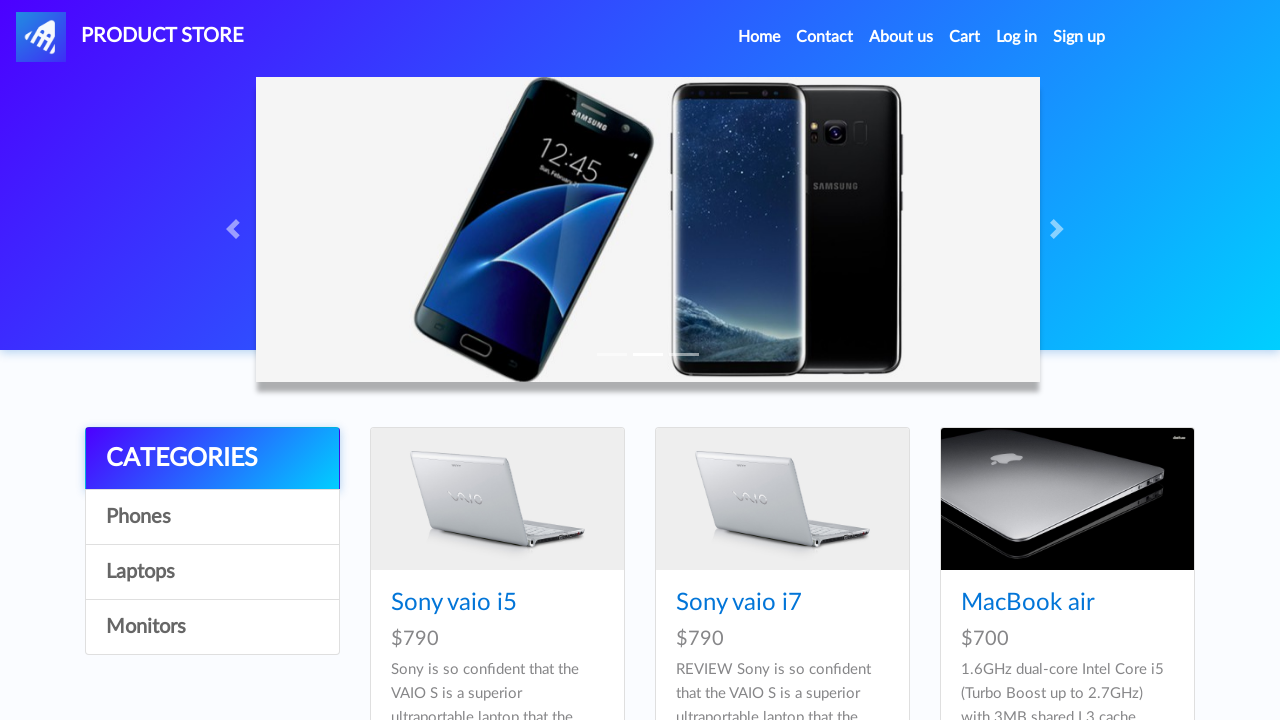

Clicked on the first laptop product in the list at (497, 499) on div#tbodyid > div:nth-child(1) > div > a
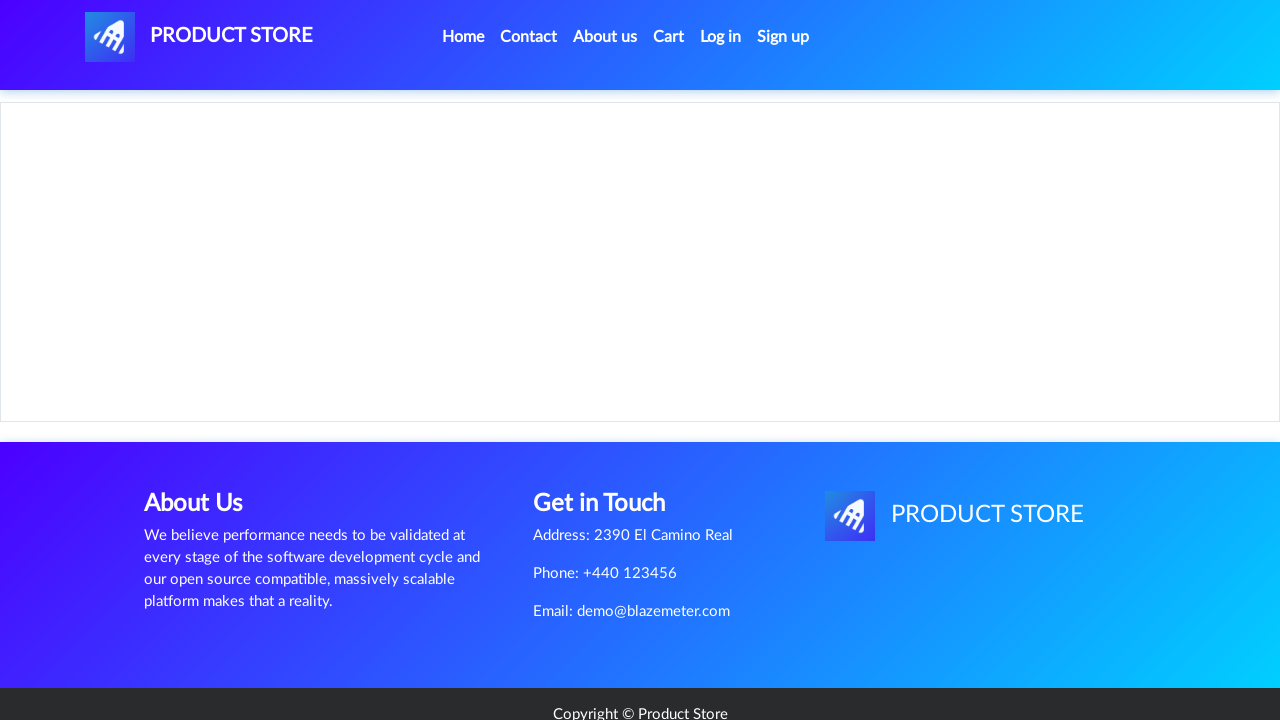

Waited 2 seconds for product details to load
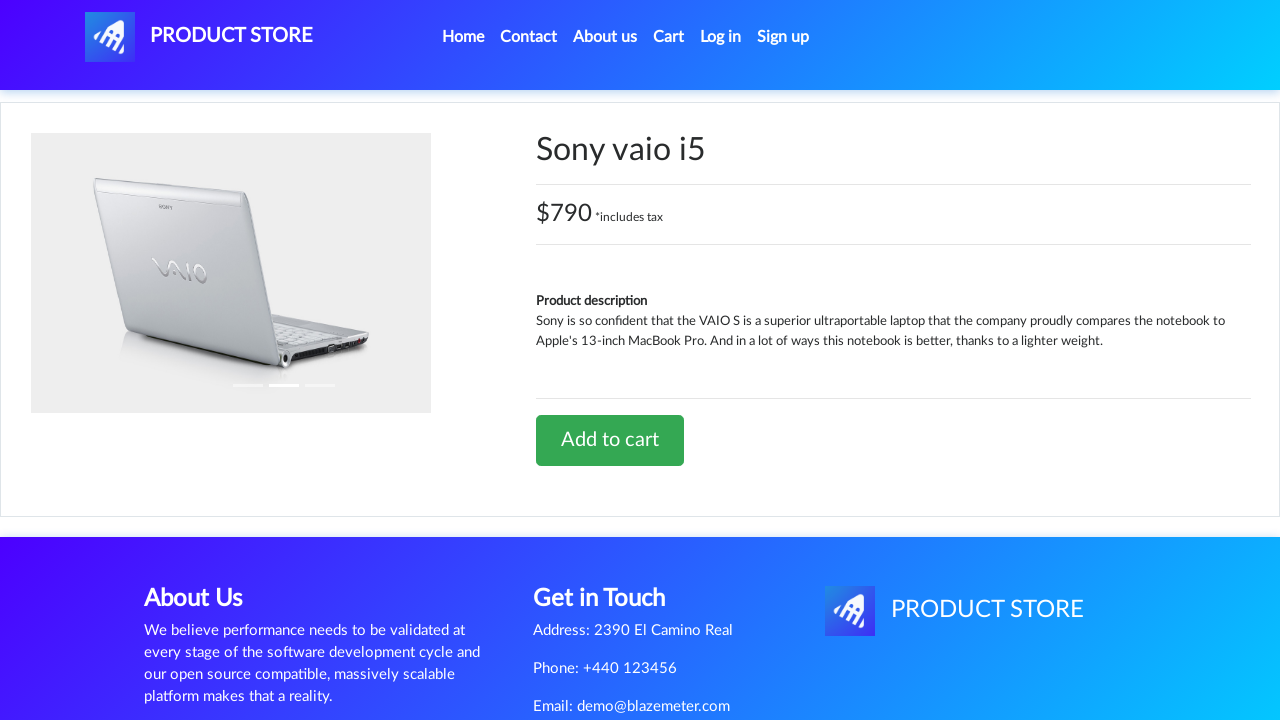

Retrieved product model: Sony vaio i5
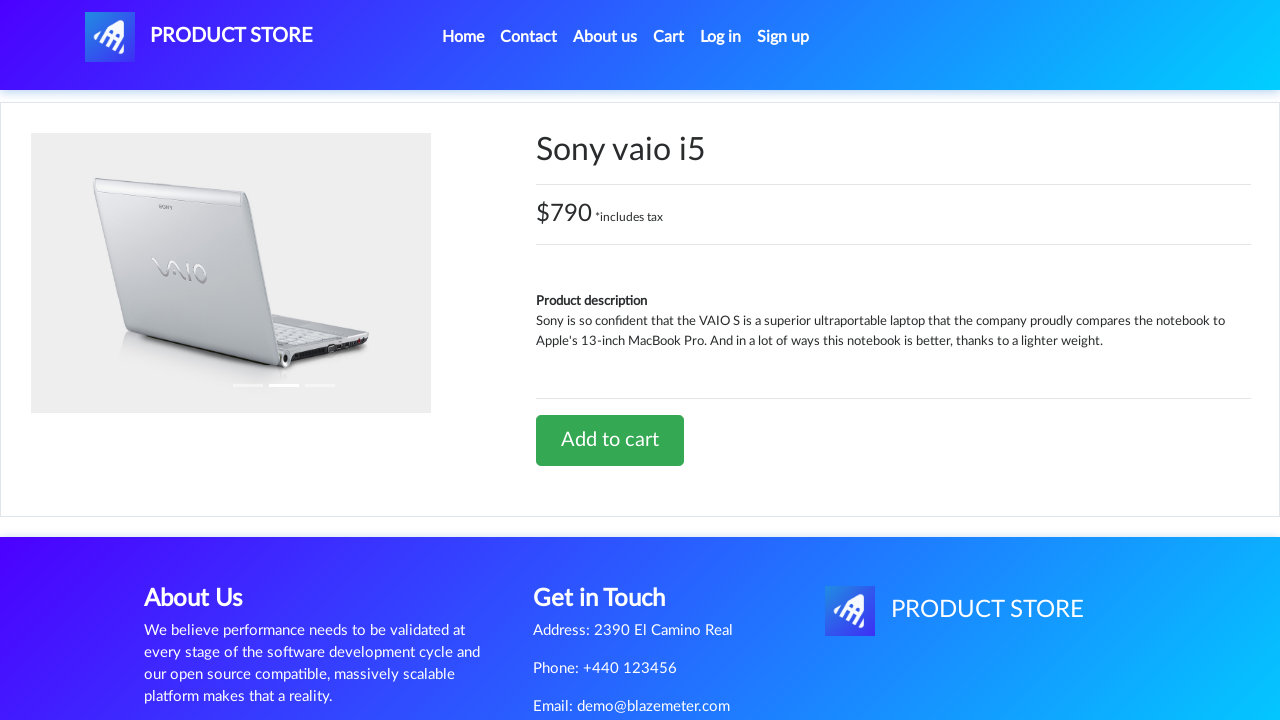

Retrieved product price: $790 *includes tax
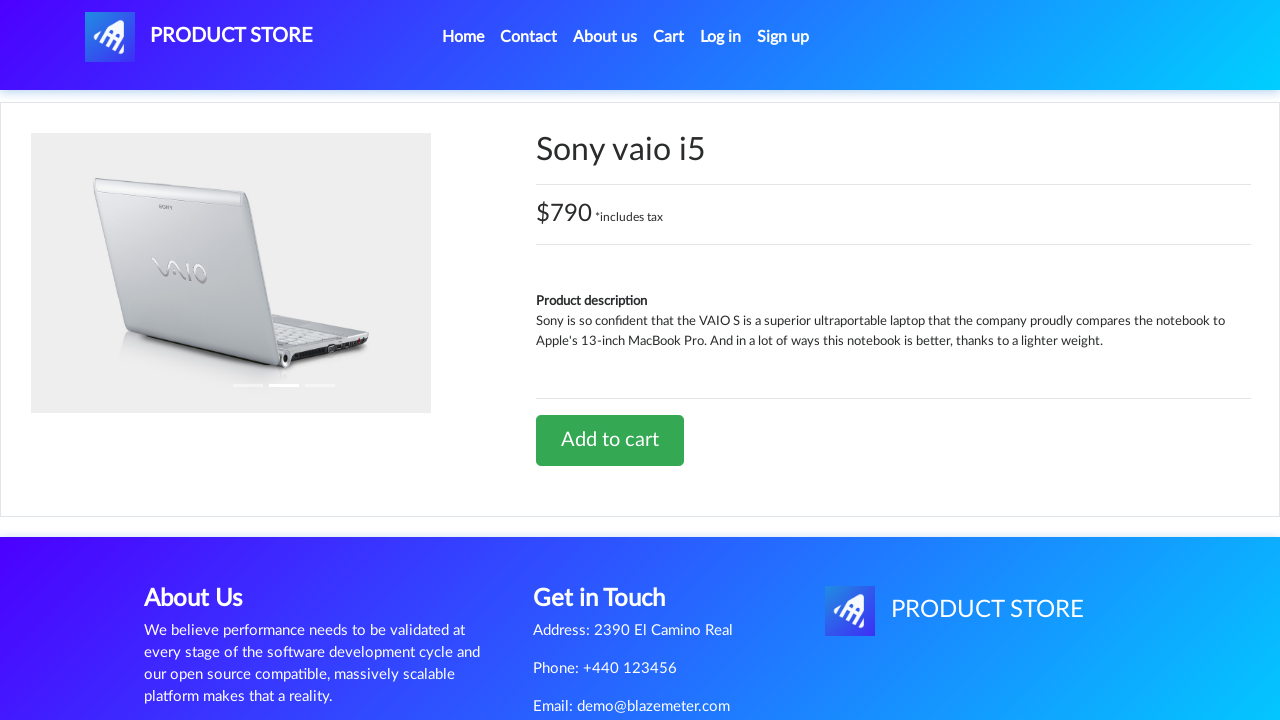

Set up dialog handler to capture alert messages
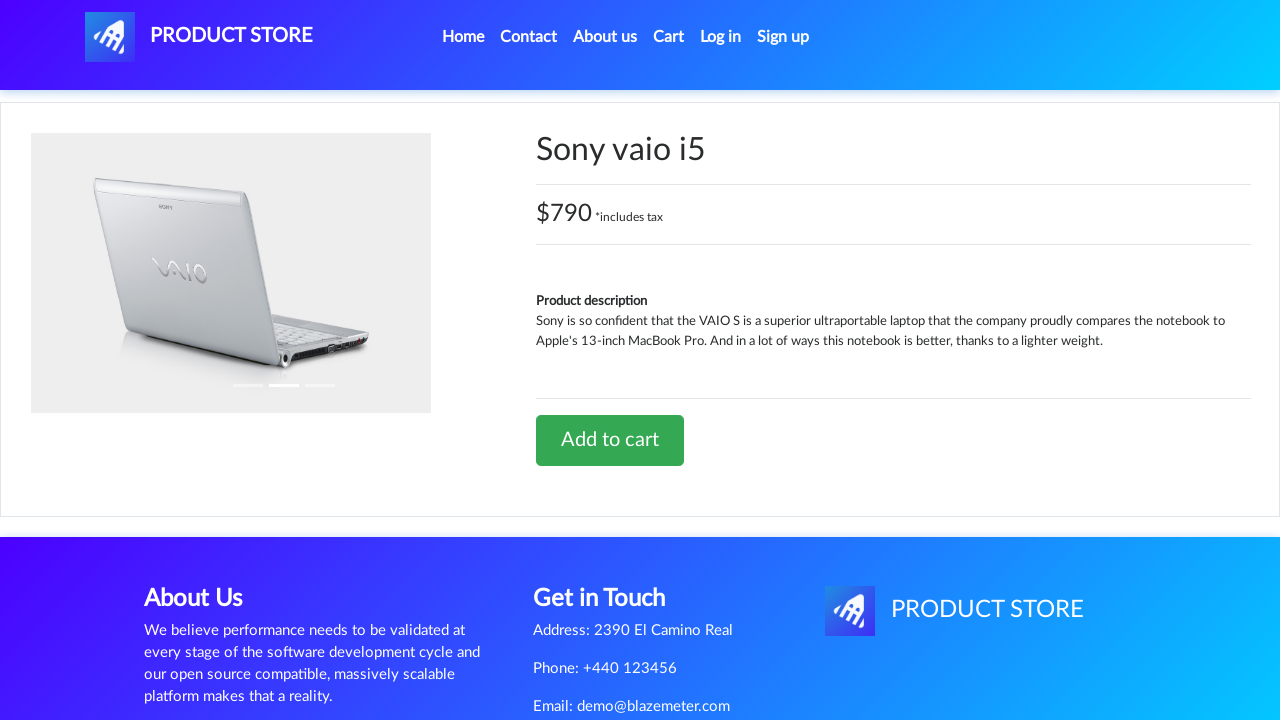

Clicked 'Add to cart' button, triggering product added alert at (610, 440) on text=Add to cart
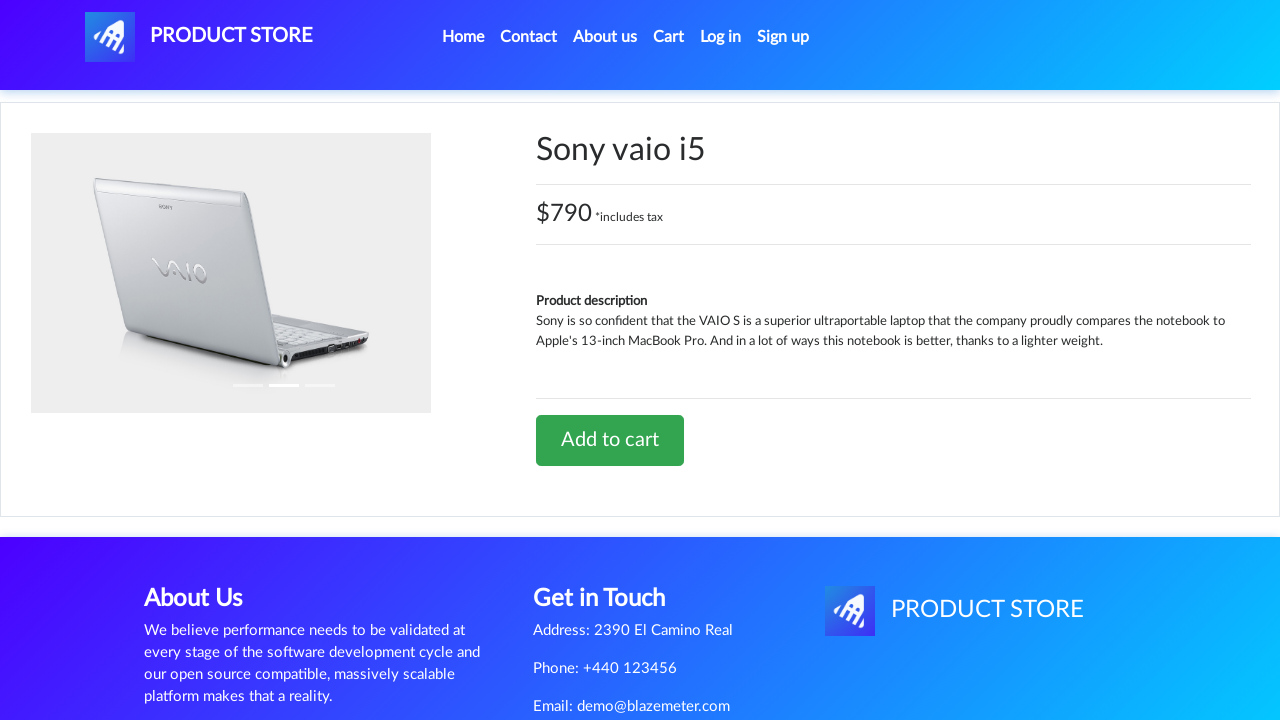

Waited 2 seconds for alert confirmation
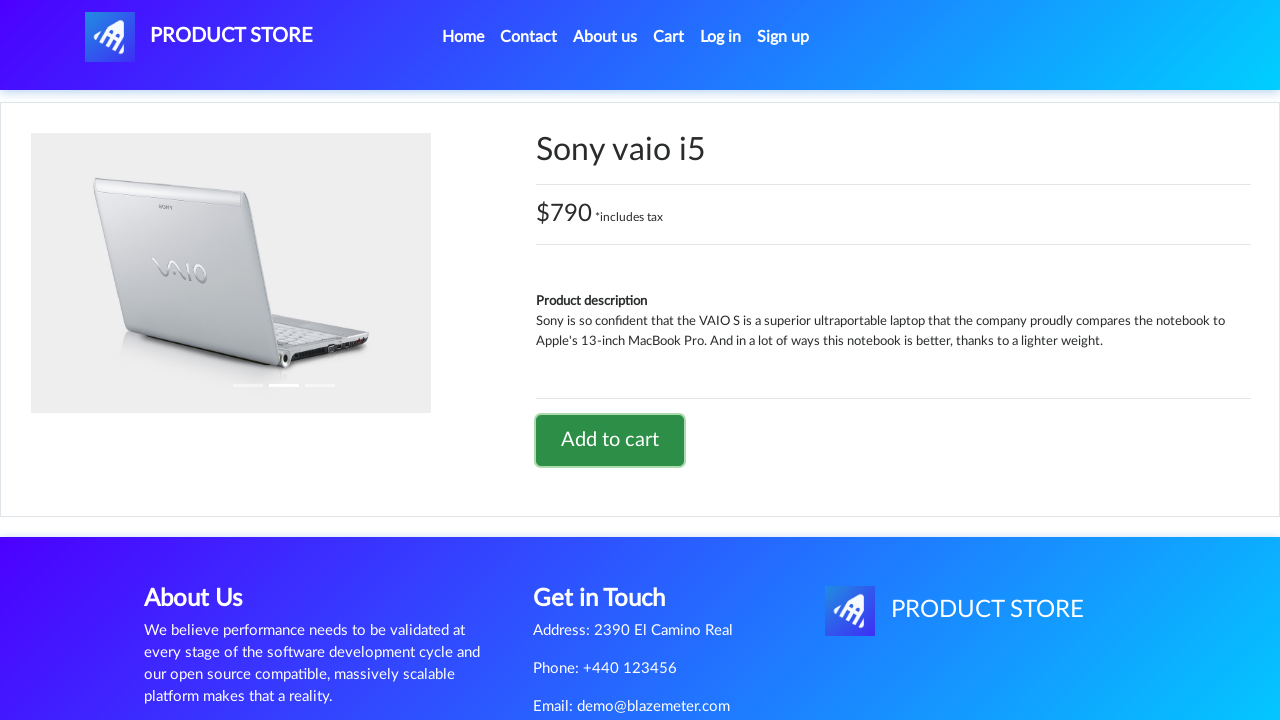

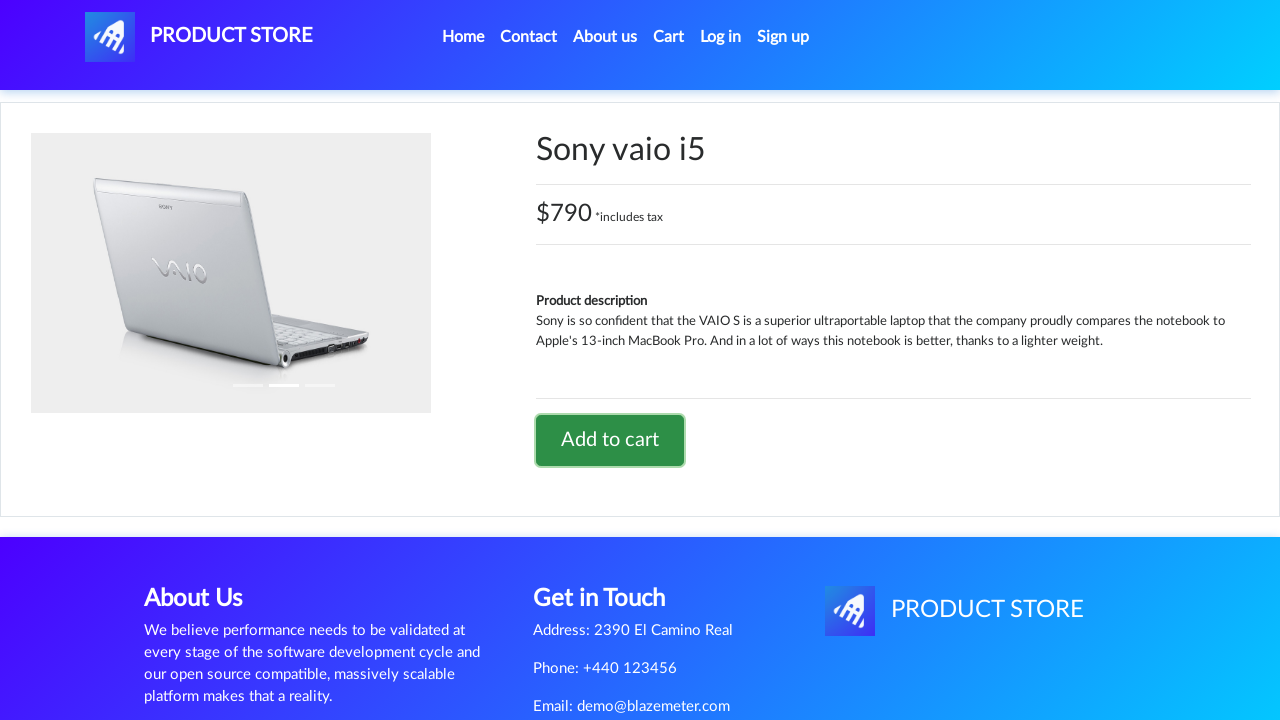